Tests the search functionality on Python.org by entering a search query and submitting it

Starting URL: https://www.python.org

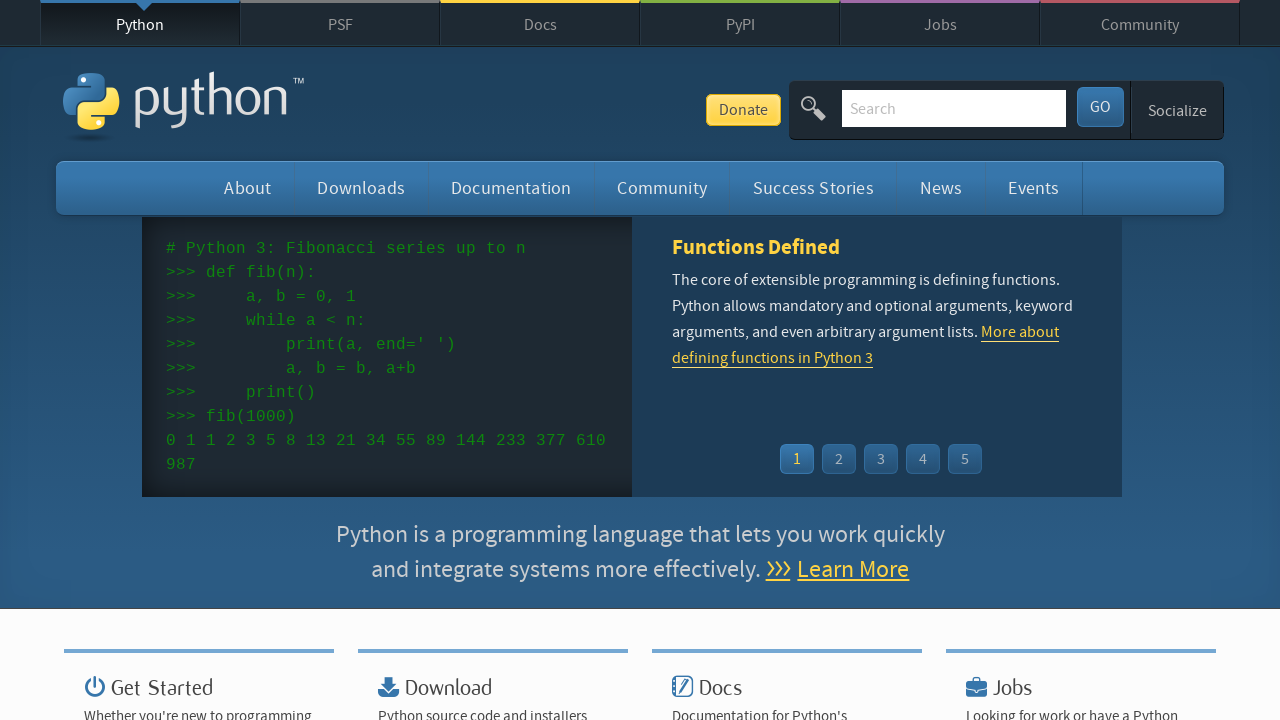

Filled search bar with 'getting started with python' on input[name='q']
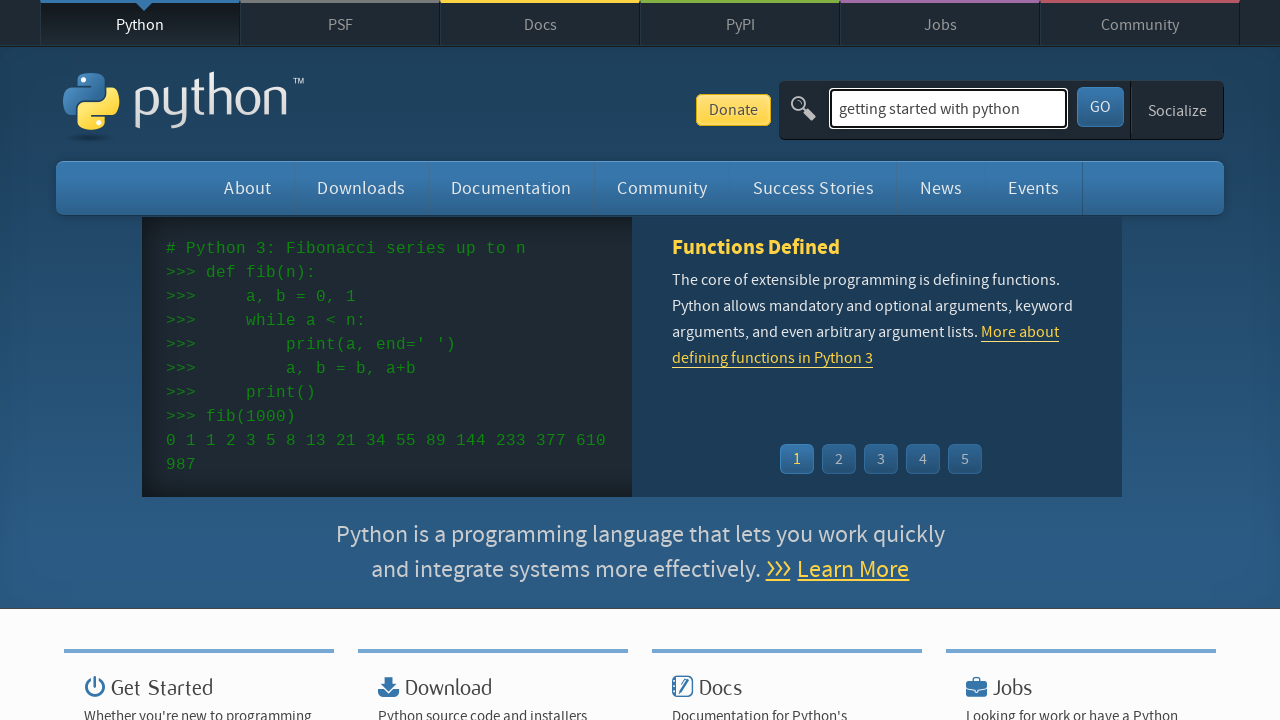

Submitted search query by pressing Enter on input[name='q']
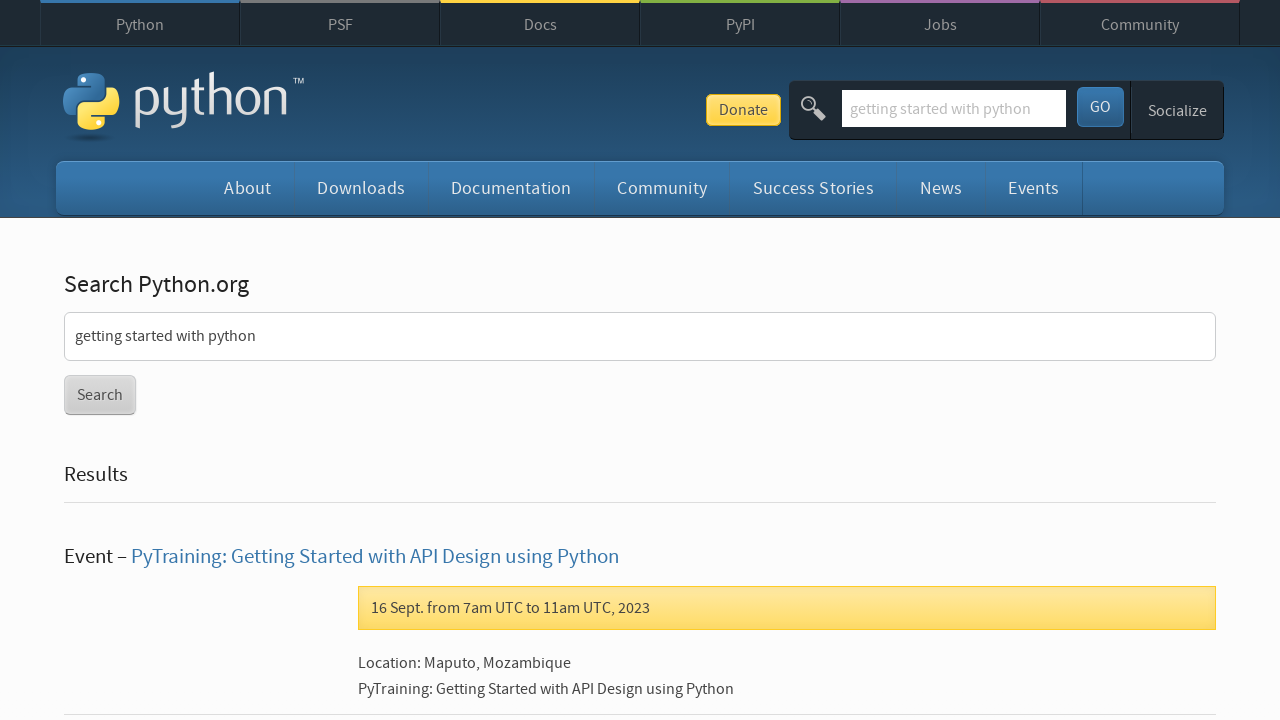

Search results loaded successfully
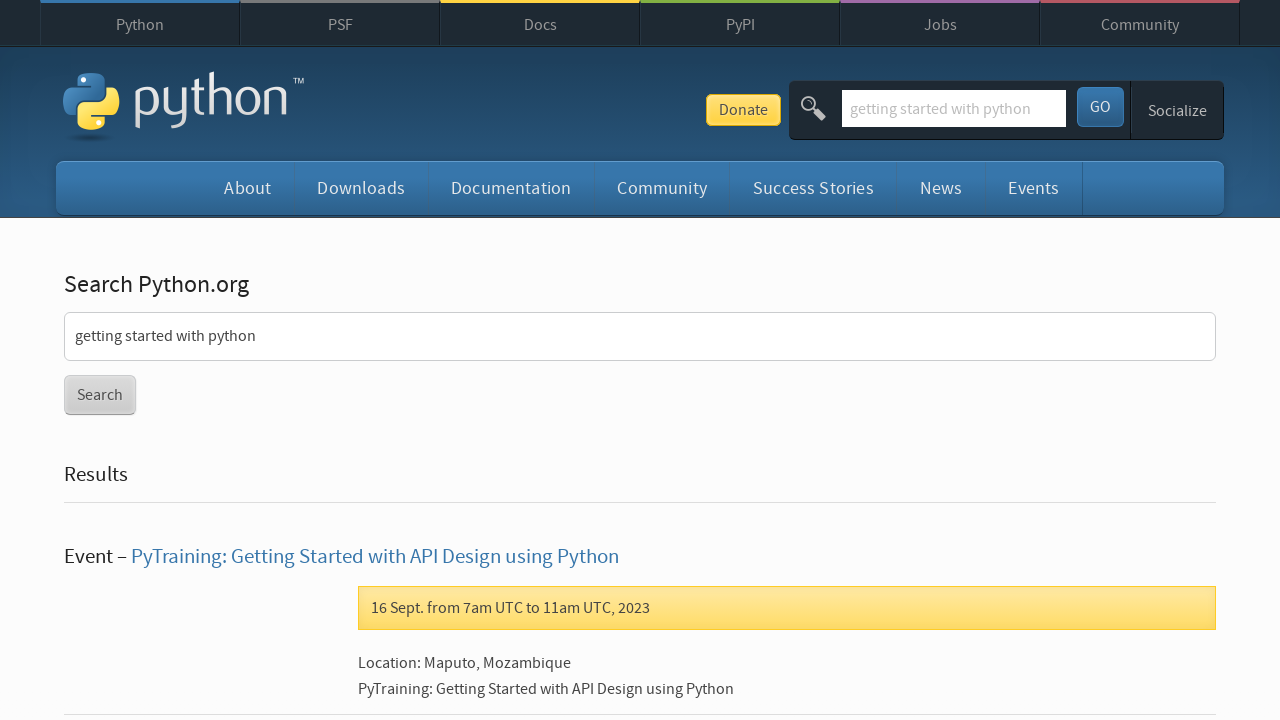

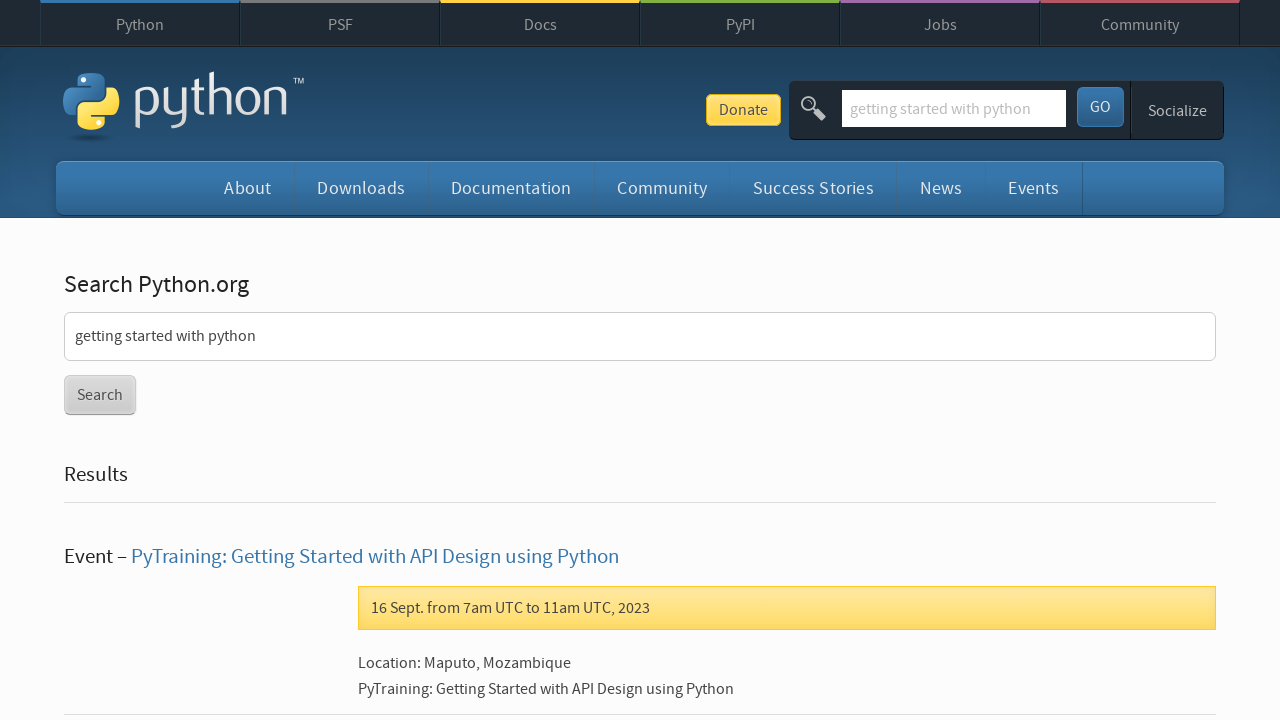